Tests data table sorting in descending order without attributes by clicking the column header twice and verifying the dues values are in descending order

Starting URL: http://the-internet.herokuapp.com/tables

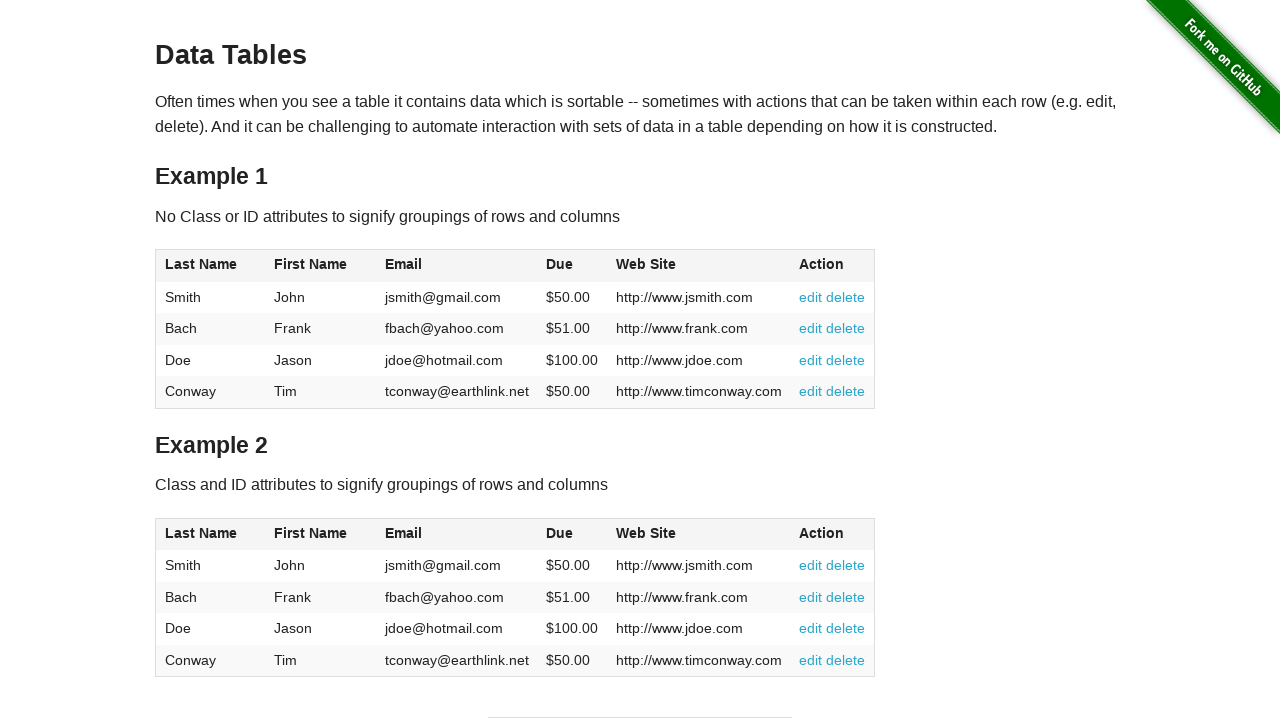

Clicked dues column header to sort ascending at (572, 266) on #table1 thead tr th:nth-of-type(4)
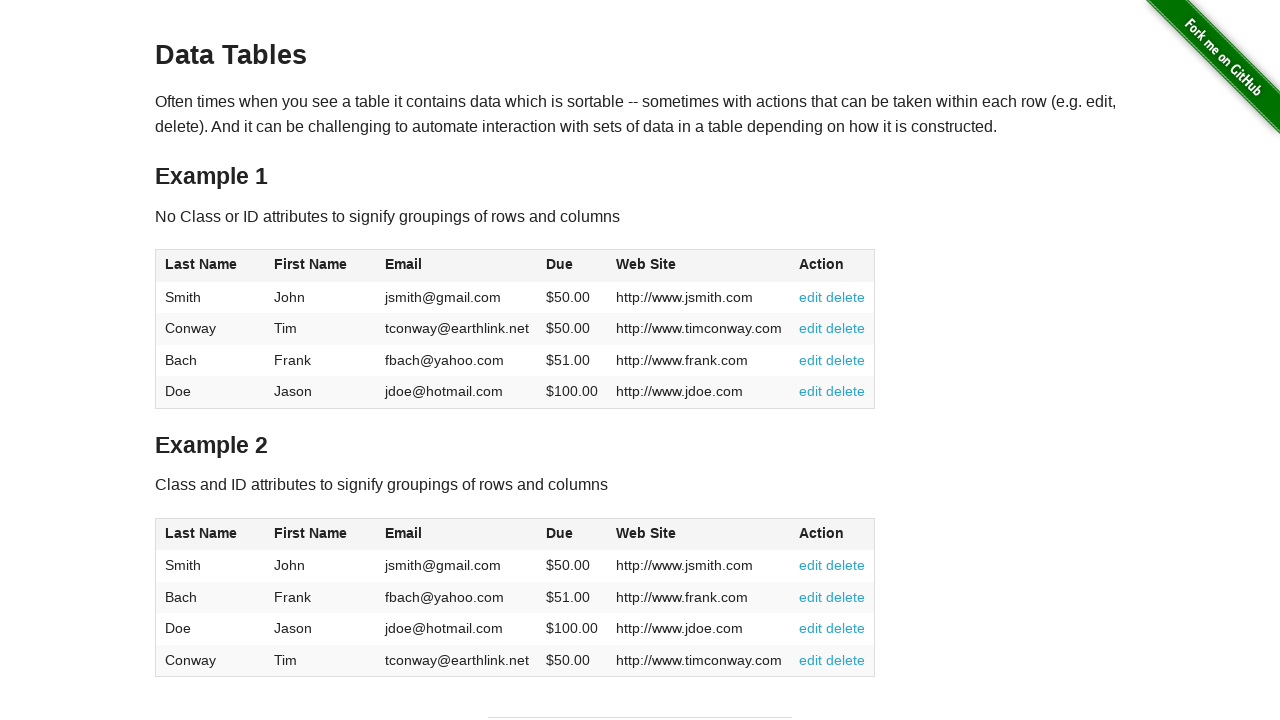

Clicked dues column header again to sort descending at (572, 266) on #table1 thead tr th:nth-of-type(4)
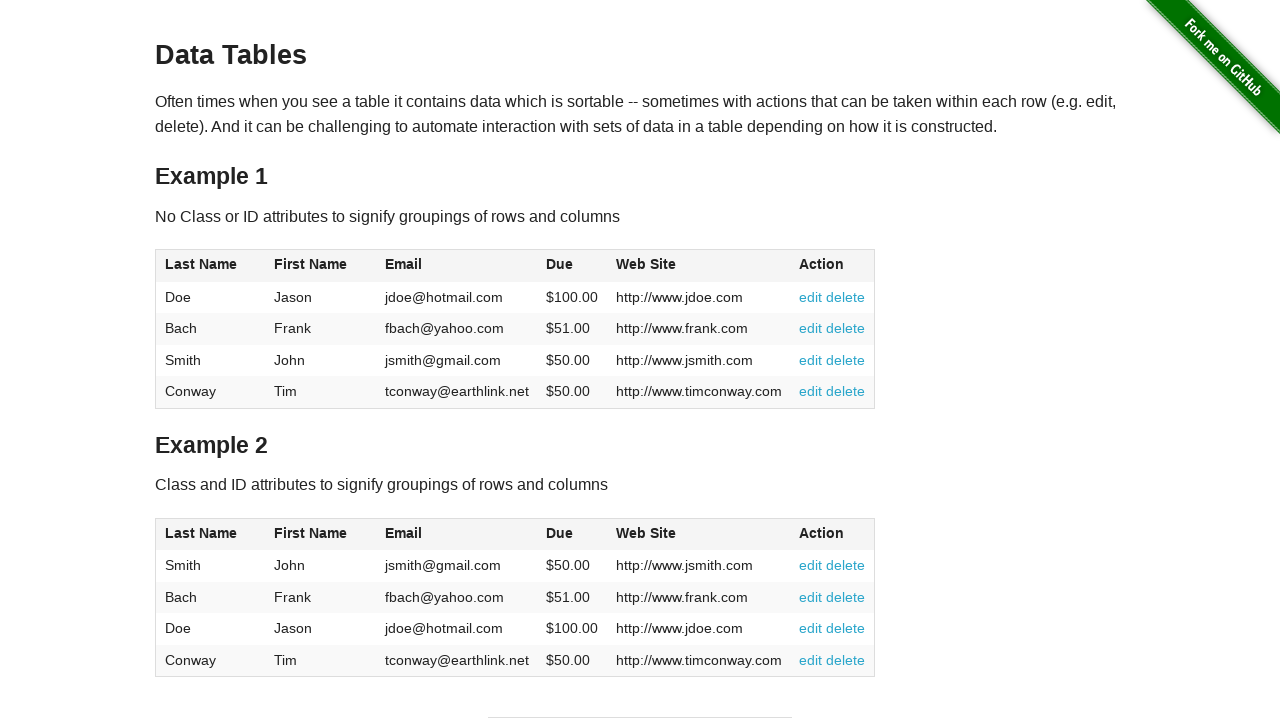

Table data loaded and sorted in descending order by dues
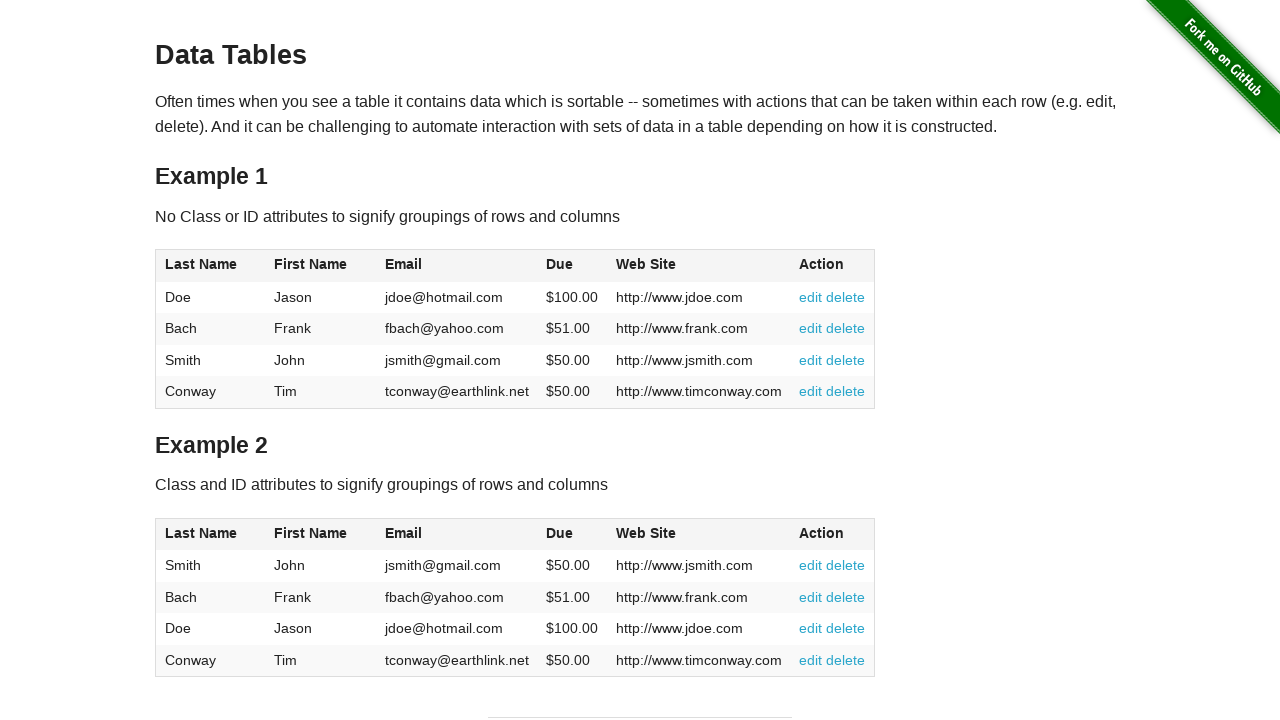

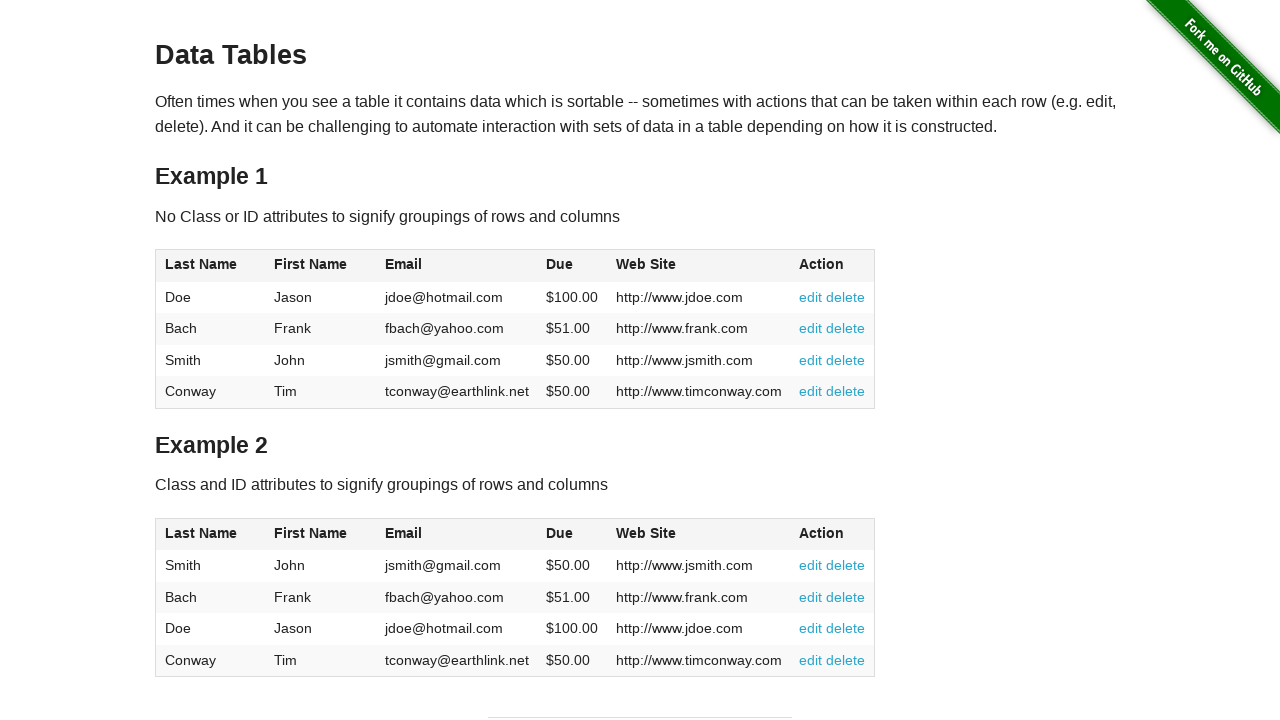